Tests typing functionality by filling a text input field with text values

Starting URL: https://techglobal-training.com/frontend

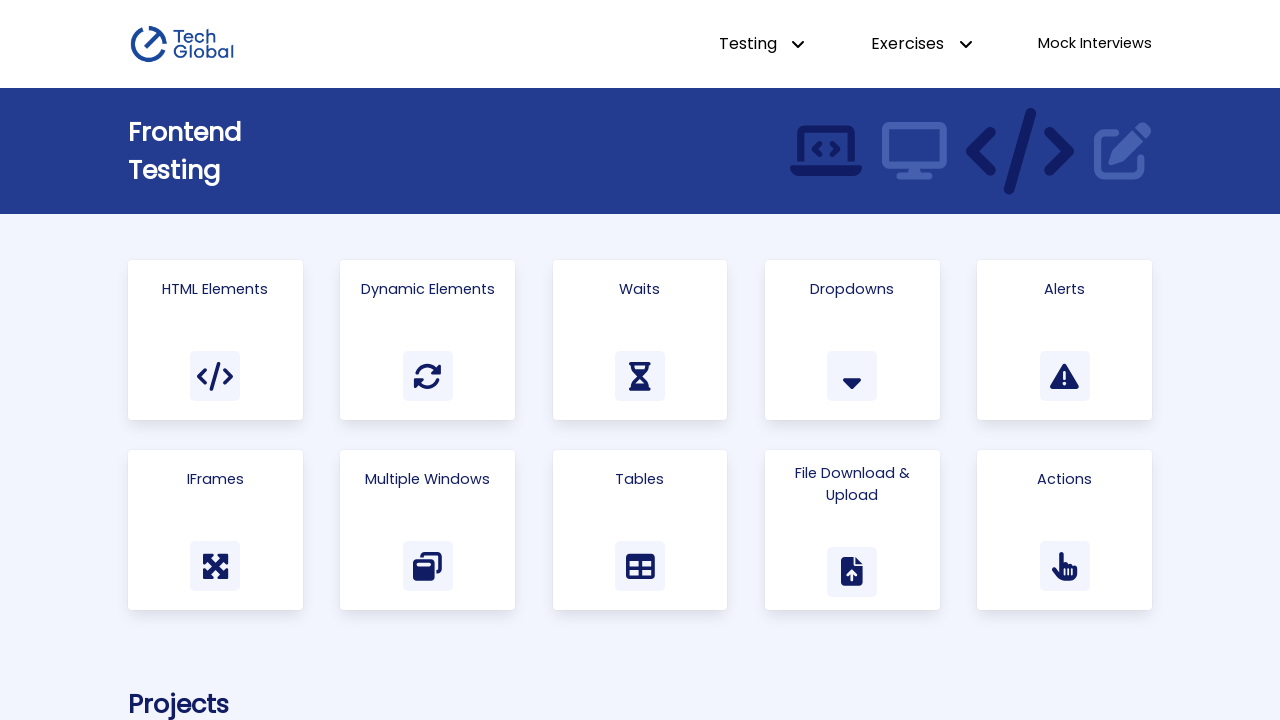

Clicked on Html Elements link to navigate to the page at (215, 289) on text=Html Elements
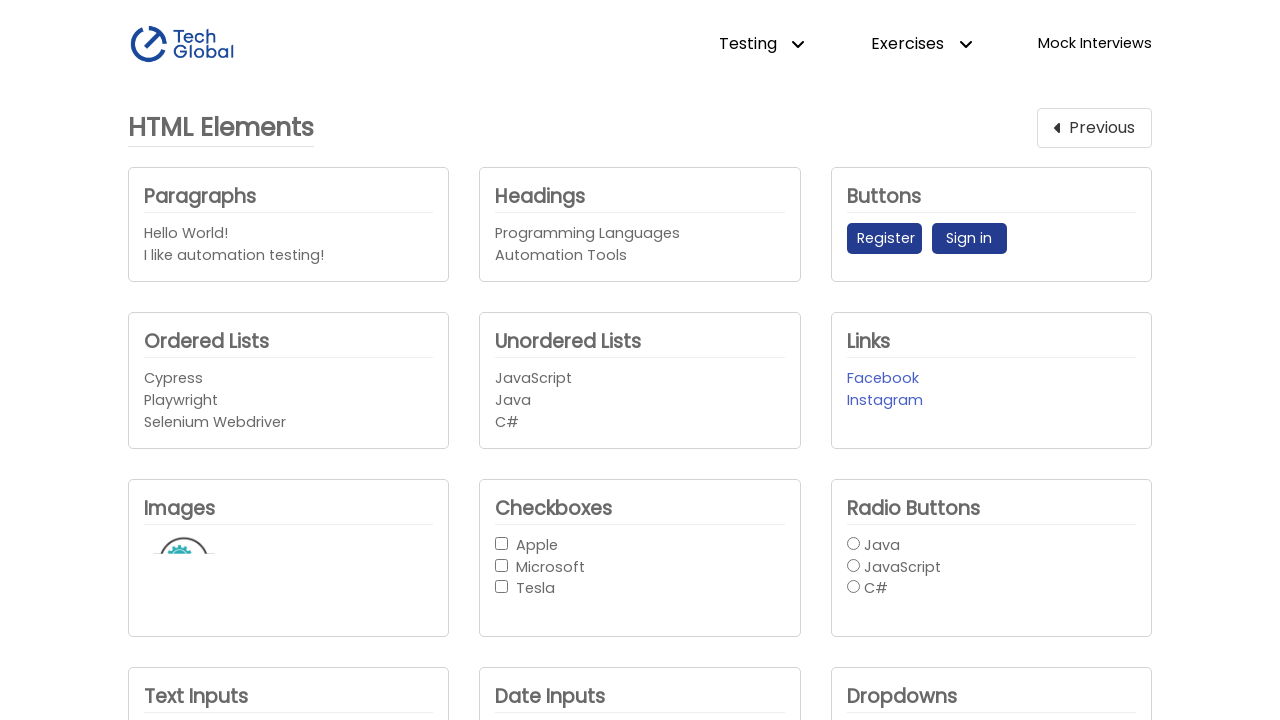

Filled text input field with 'Cypress' on #text_input1
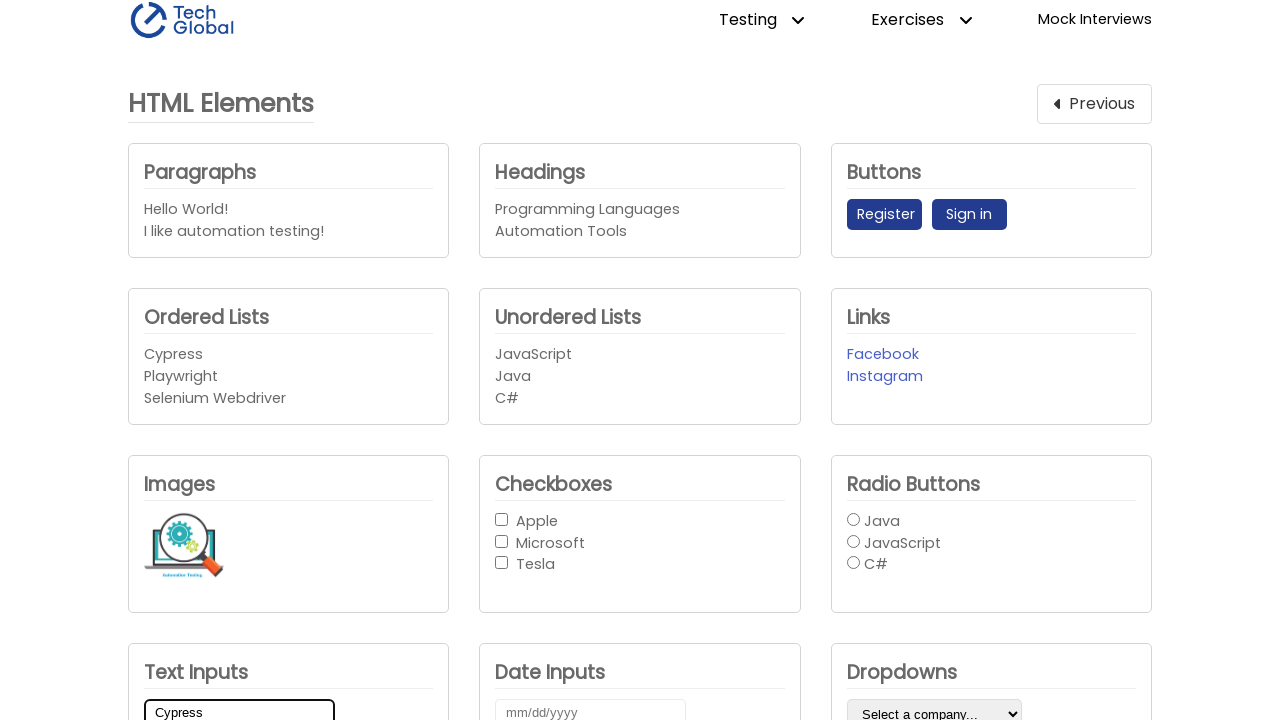

Filled text input field with 'Playwright', clearing previous value on #text_input1
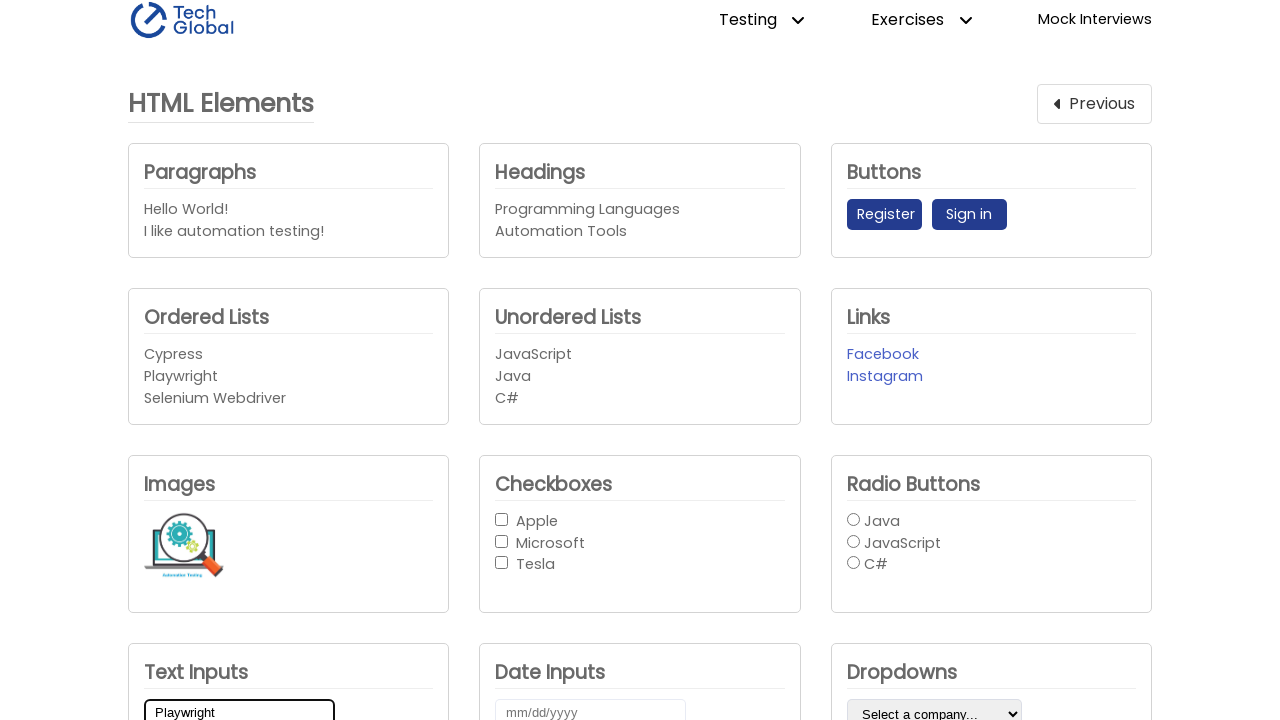

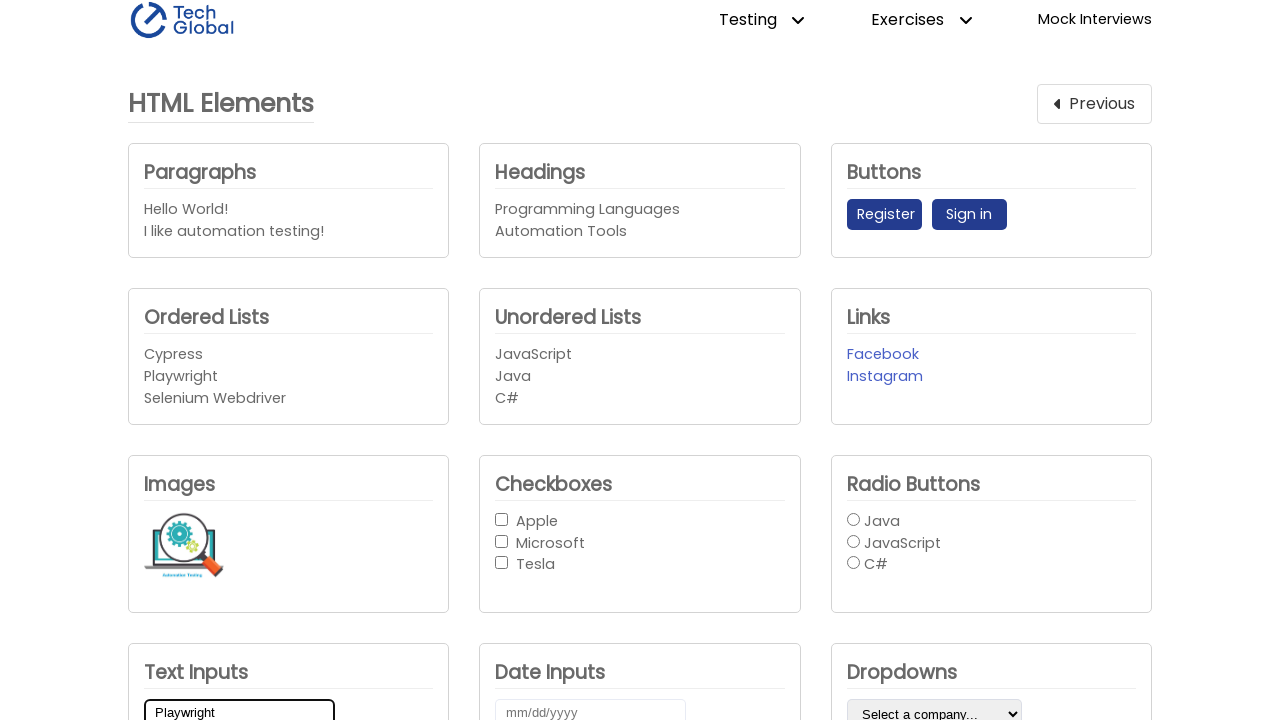